Tests double-click functionality on W3Schools by entering text in a field, double-clicking a copy button, and verifying the text is copied to a second field

Starting URL: https://www.w3schools.com/tags/tryit.asp?filename=tryhtml5_ev_ondblclick3

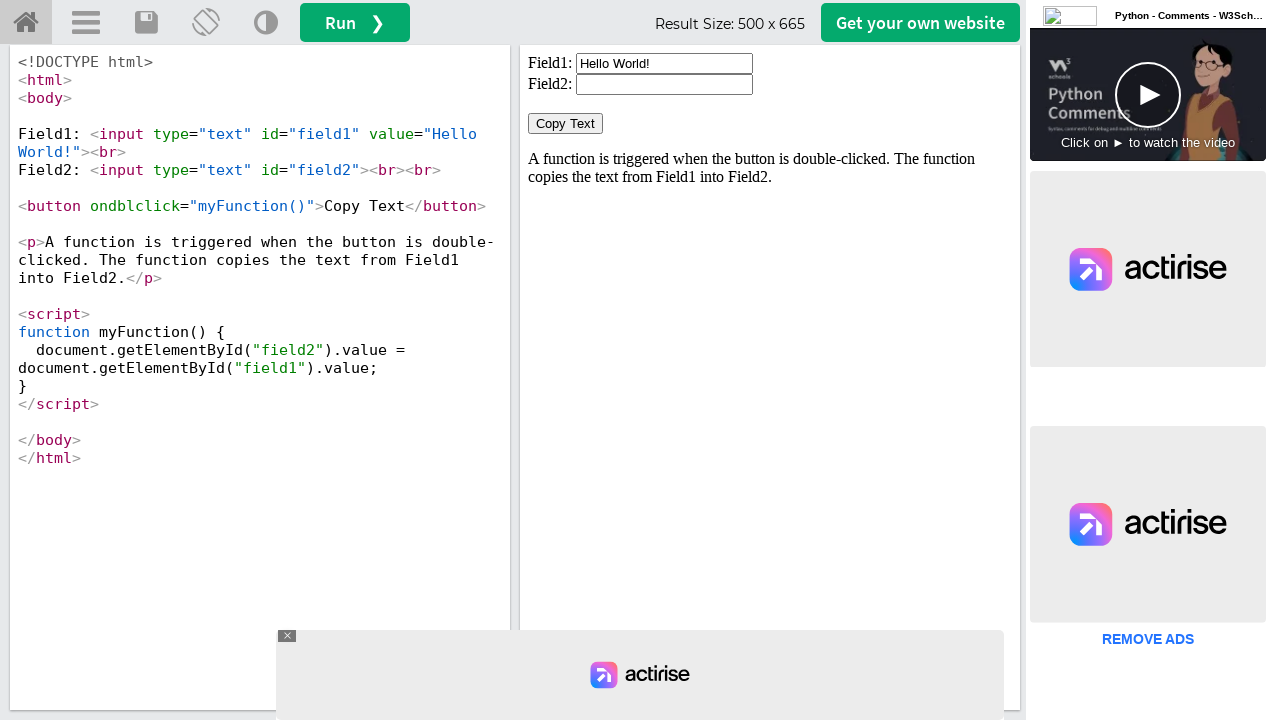

Cleared the first input field (field1) on #iframeResult >> internal:control=enter-frame >> xpath=//input[@id='field1']
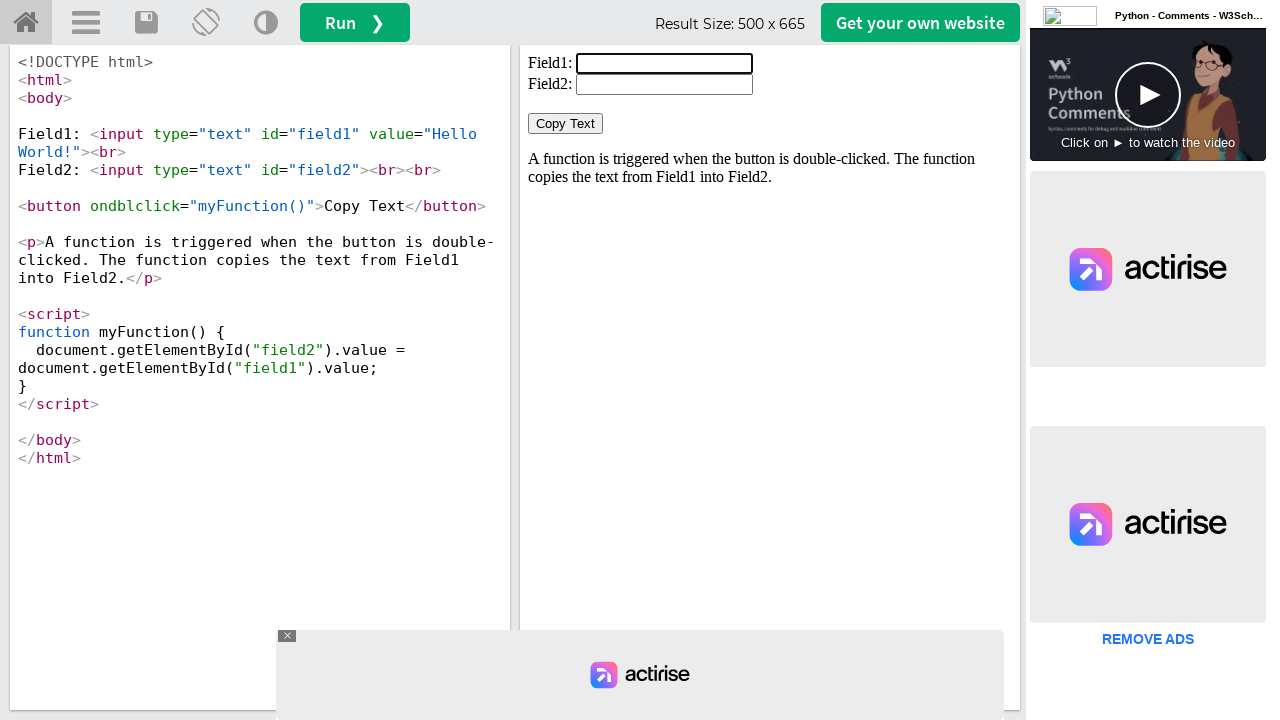

Entered 'Welcome' text in the first input field on #iframeResult >> internal:control=enter-frame >> xpath=//input[@id='field1']
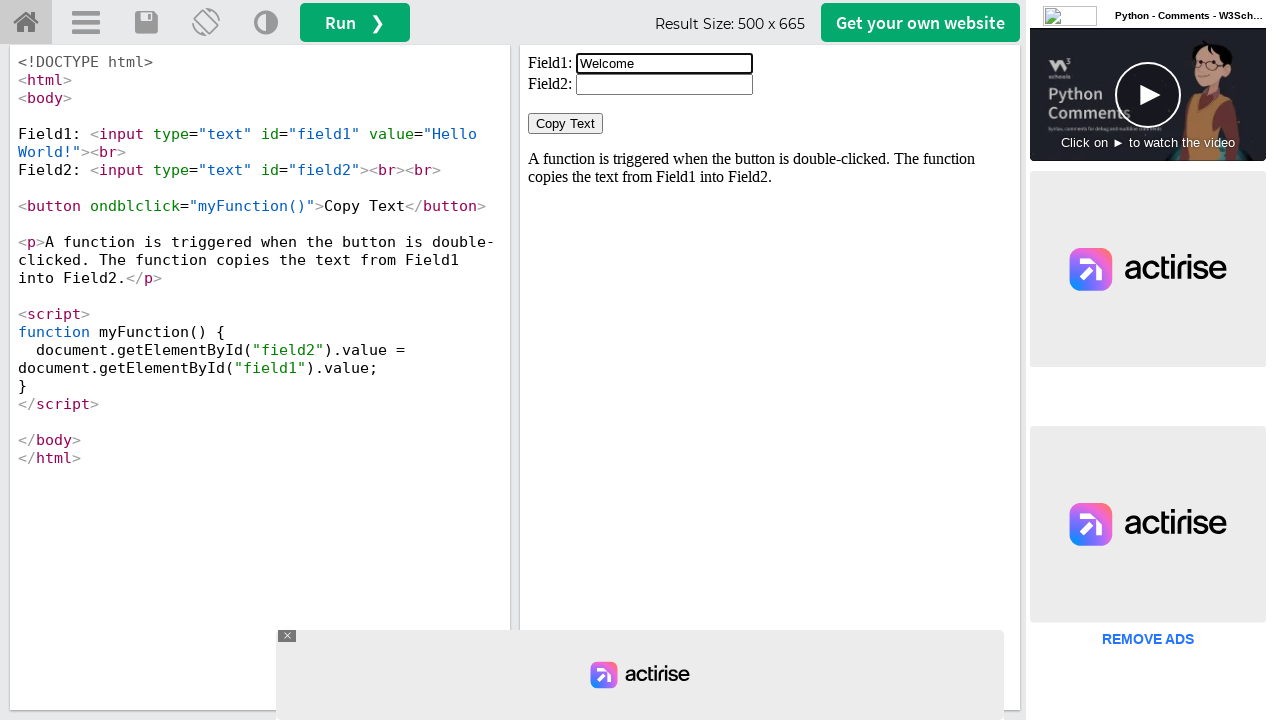

Double-clicked the 'Copy Text' button at (566, 124) on #iframeResult >> internal:control=enter-frame >> xpath=//button[normalize-space(
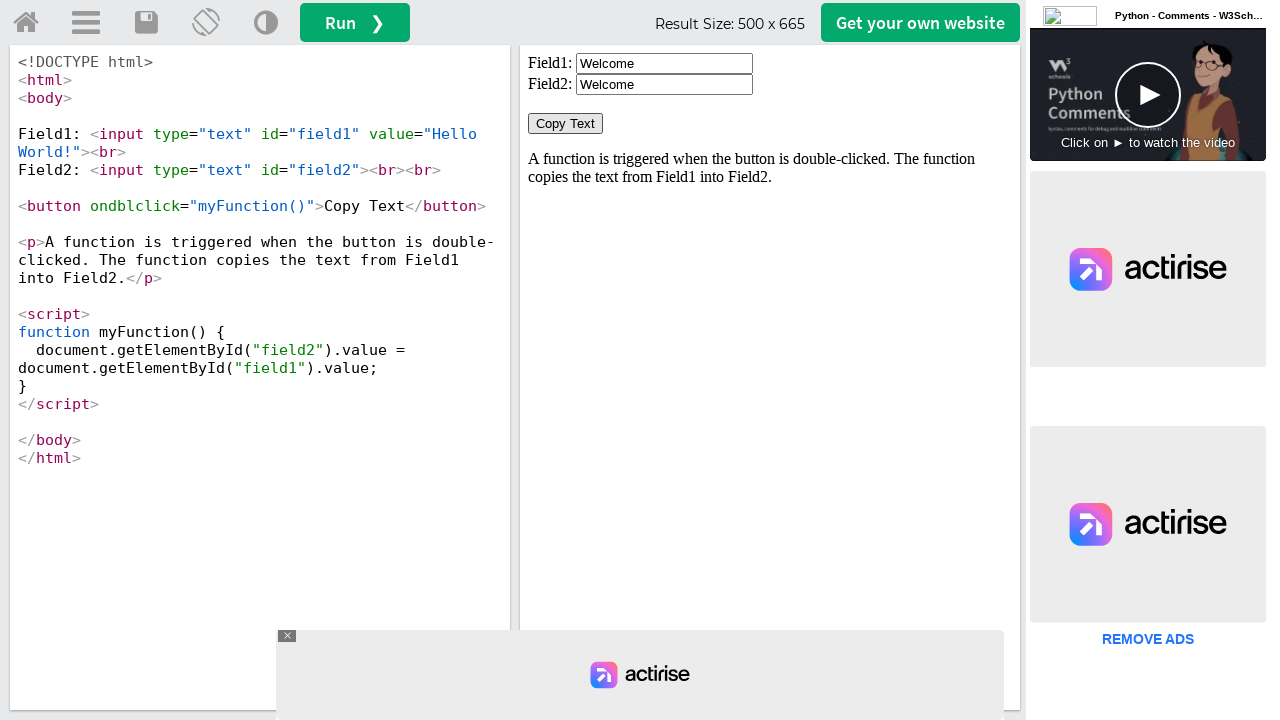

Waited for the second input field (field2) to be ready
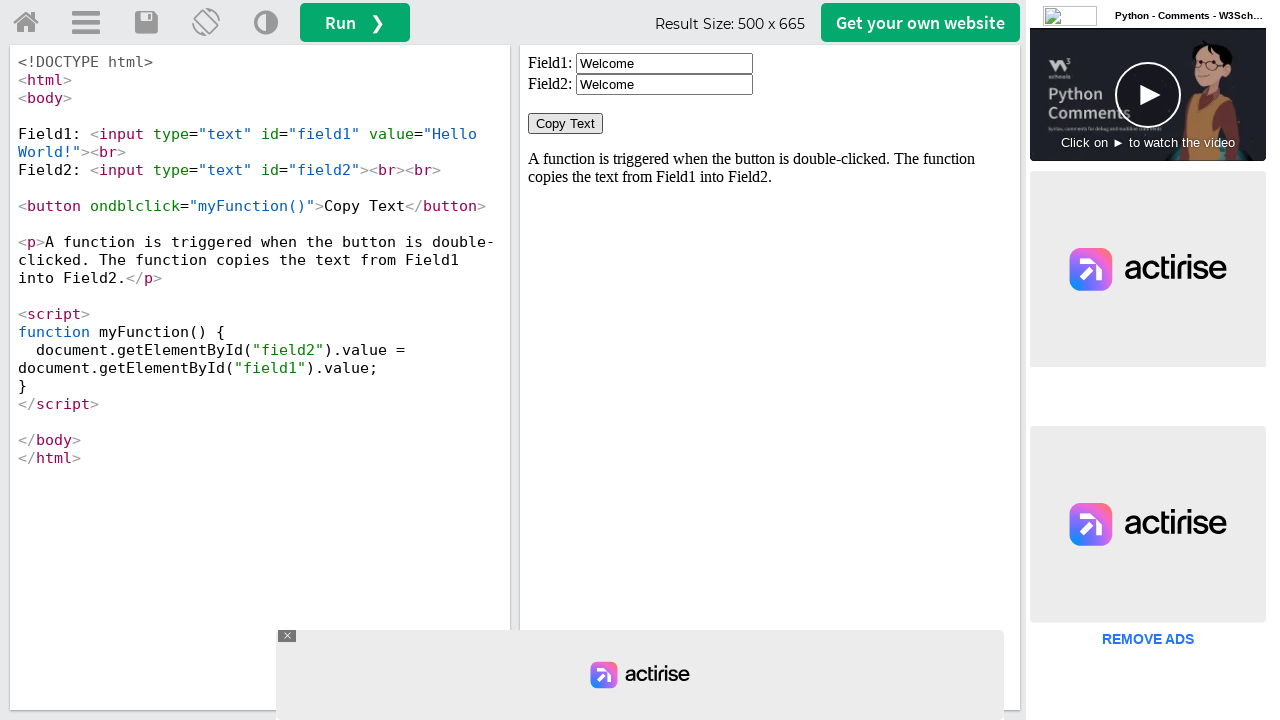

Retrieved the value from the second input field: 'None'
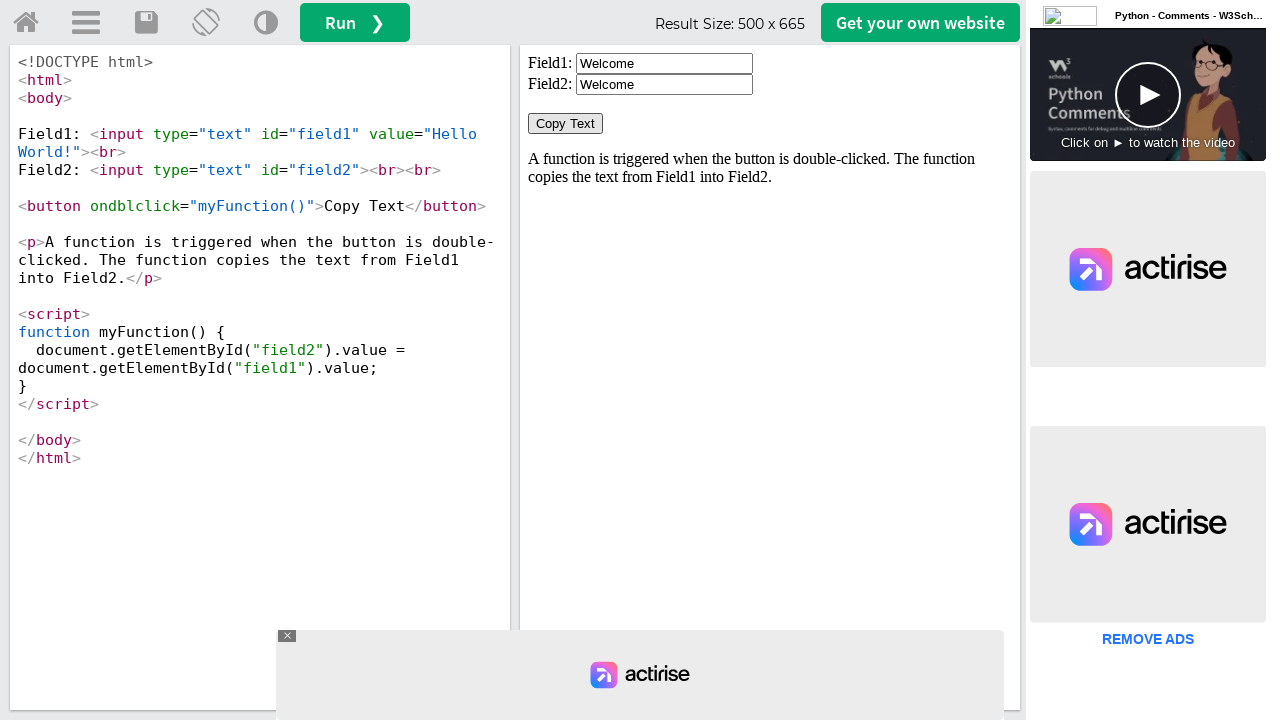

Test failed: copied text does not match 'Welcome'
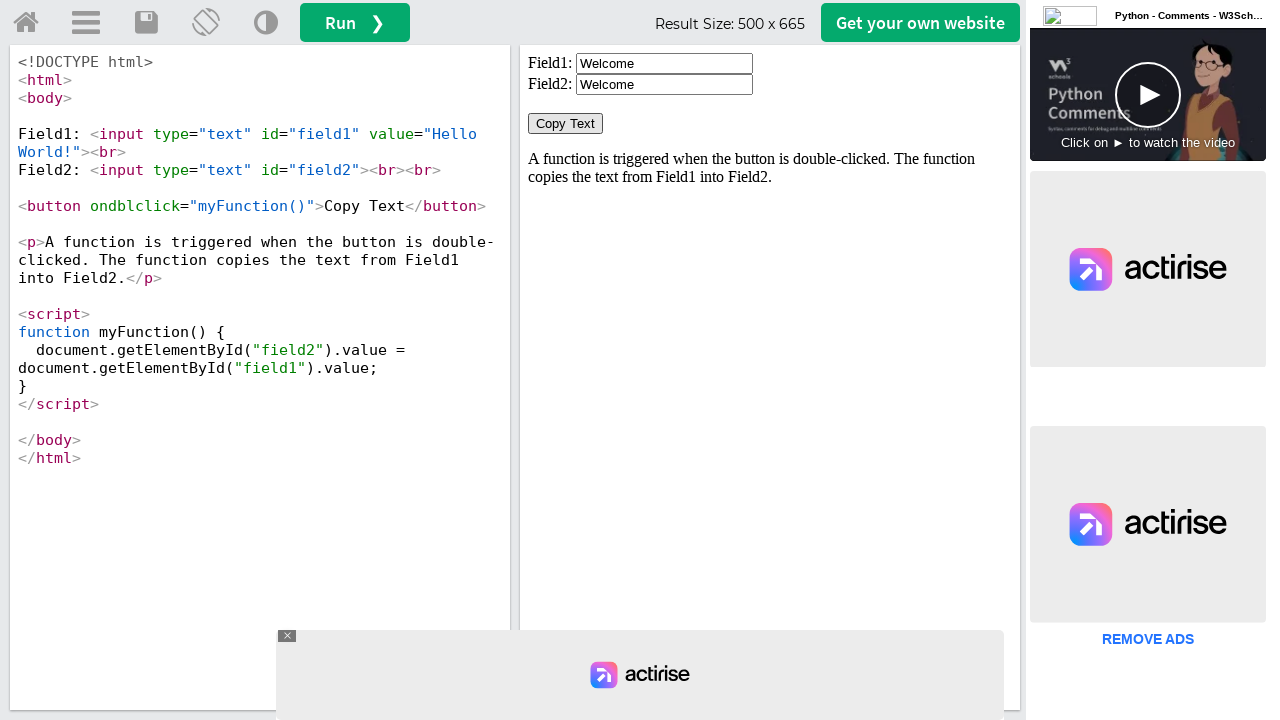

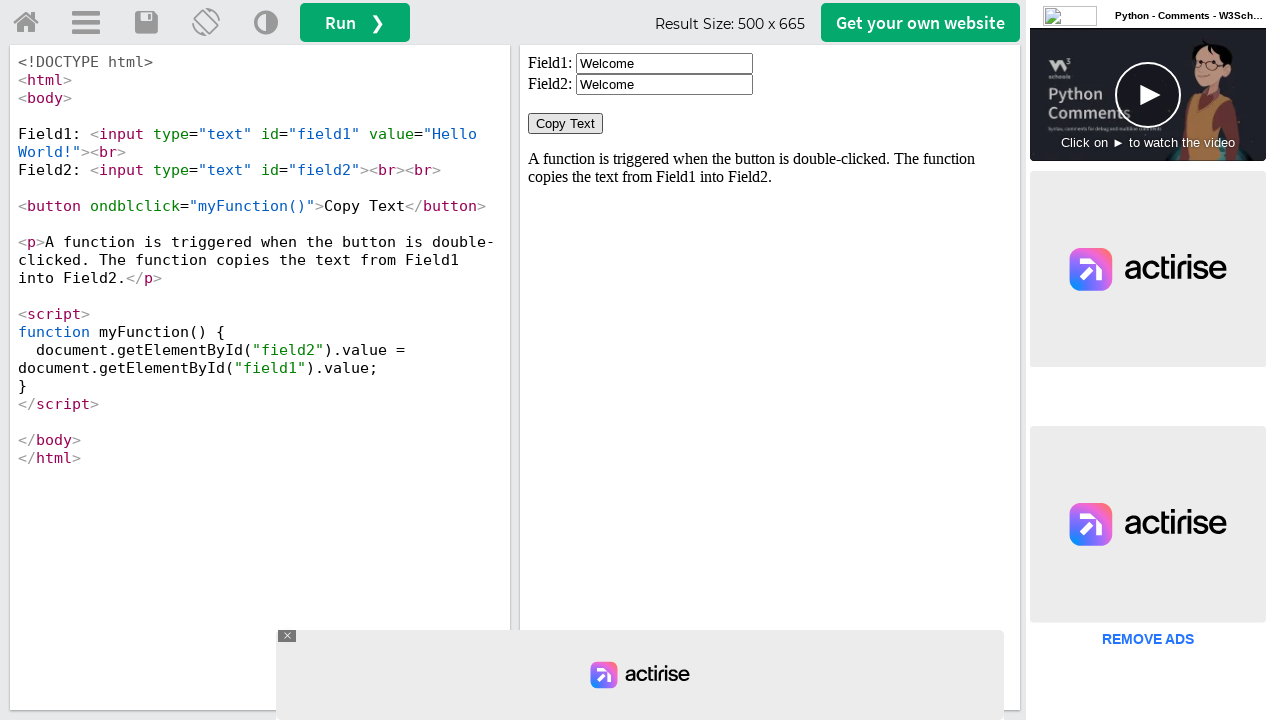